Tests the search functionality on python.org by entering a search query in the search bar and submitting it

Starting URL: https://www.python.org

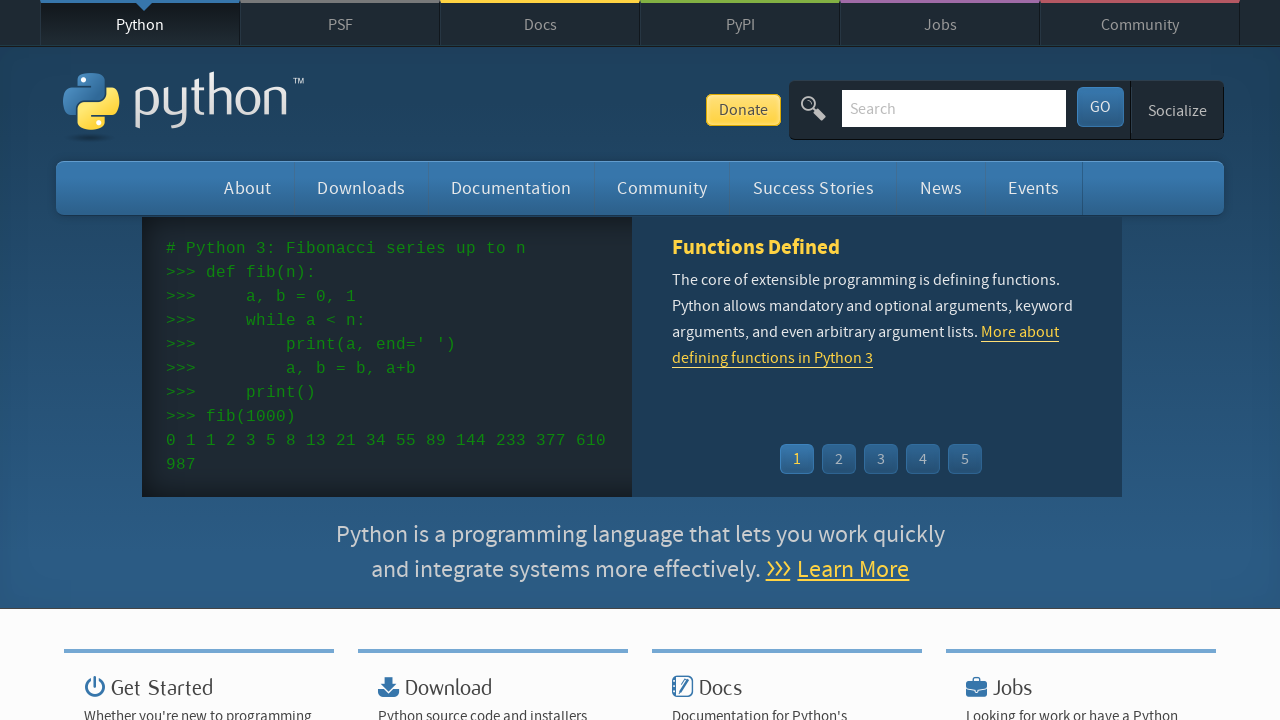

Cleared the search bar on python.org on input[name='q']
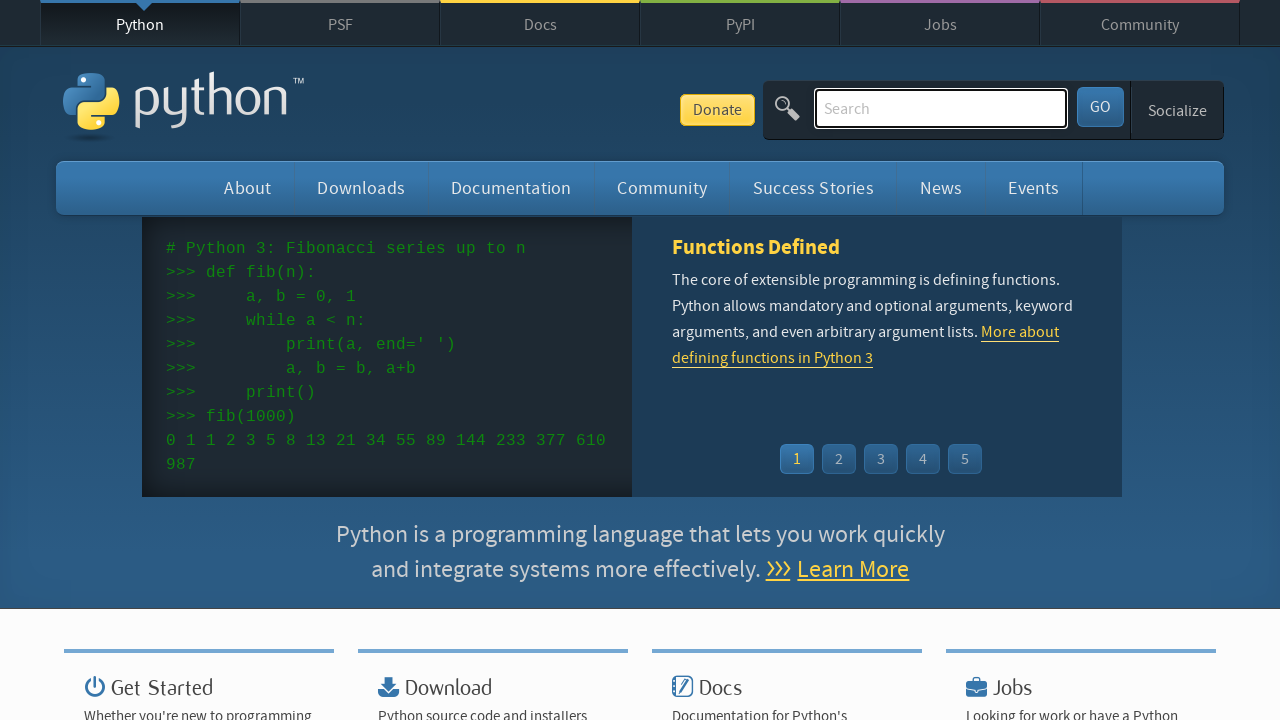

Entered search query 'getting started with python' in search bar on input[name='q']
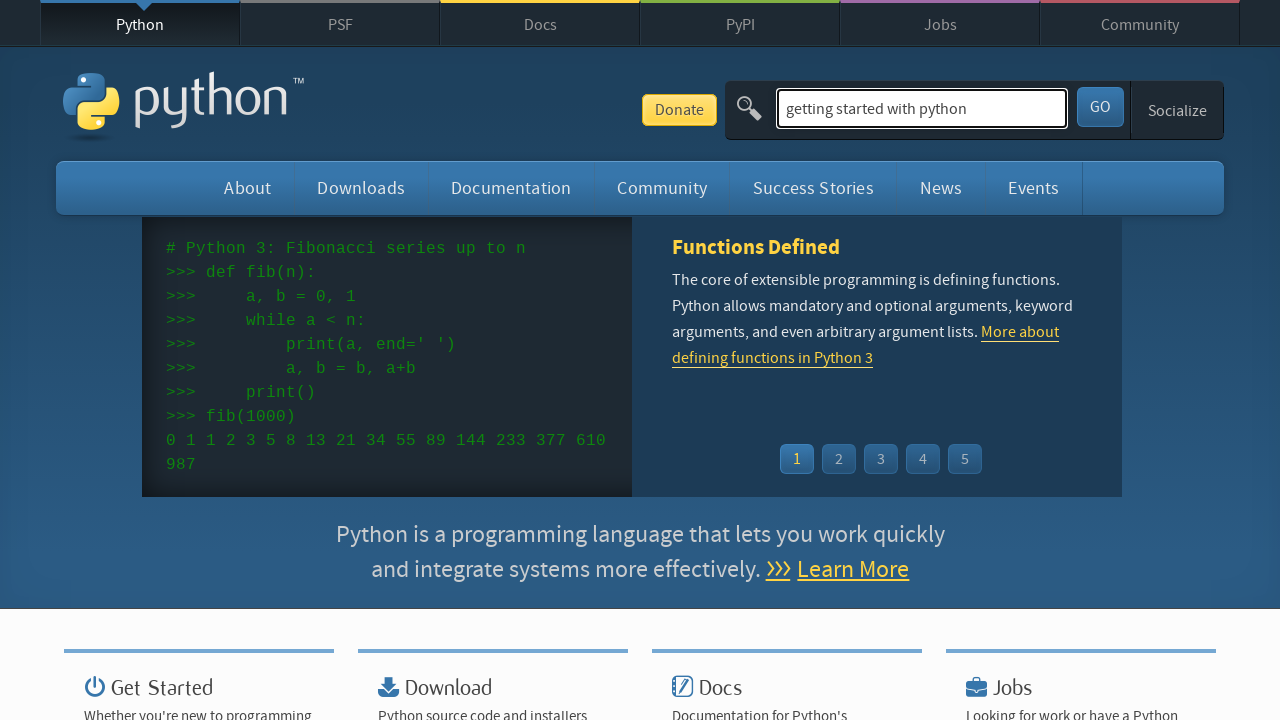

Submitted search by pressing Enter on input[name='q']
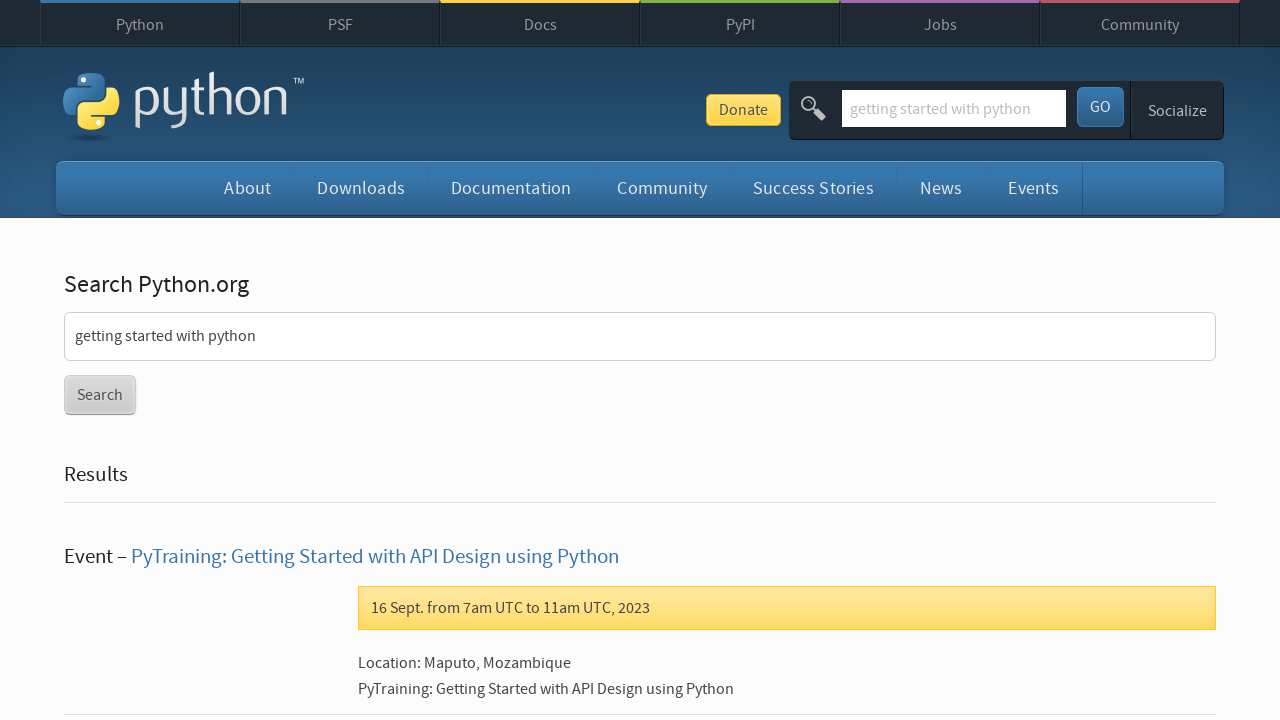

Search results page loaded successfully
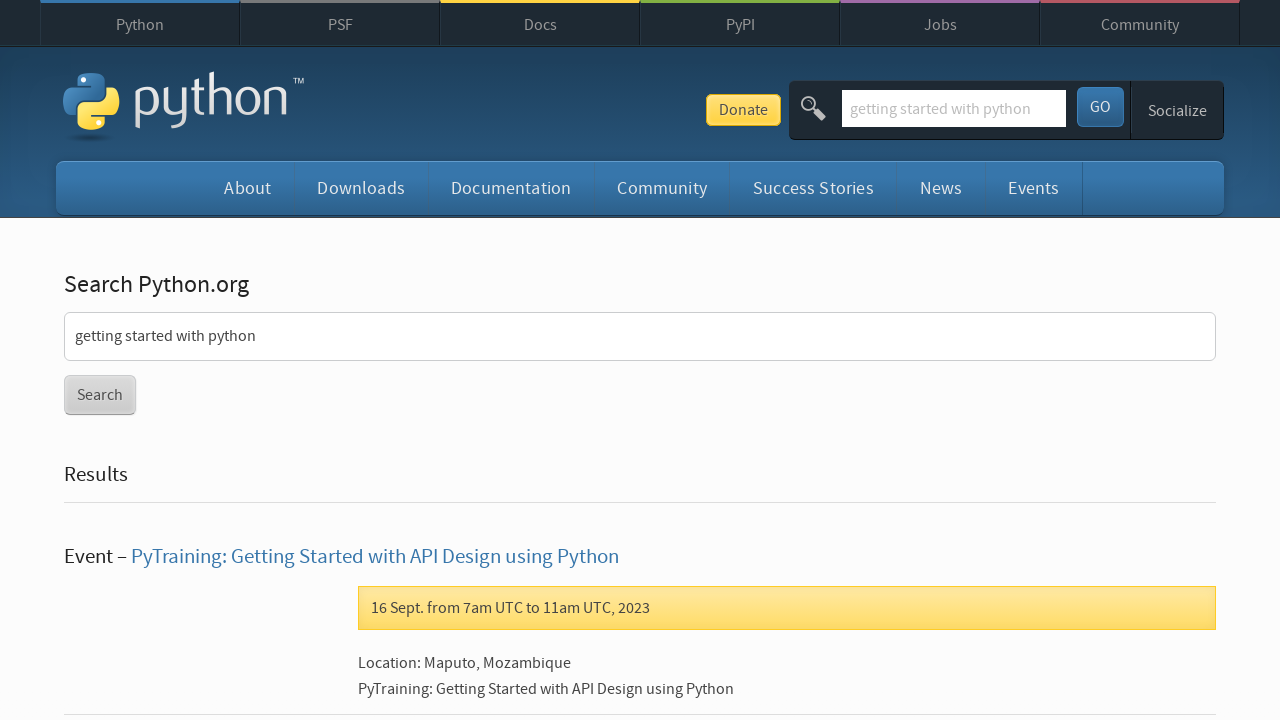

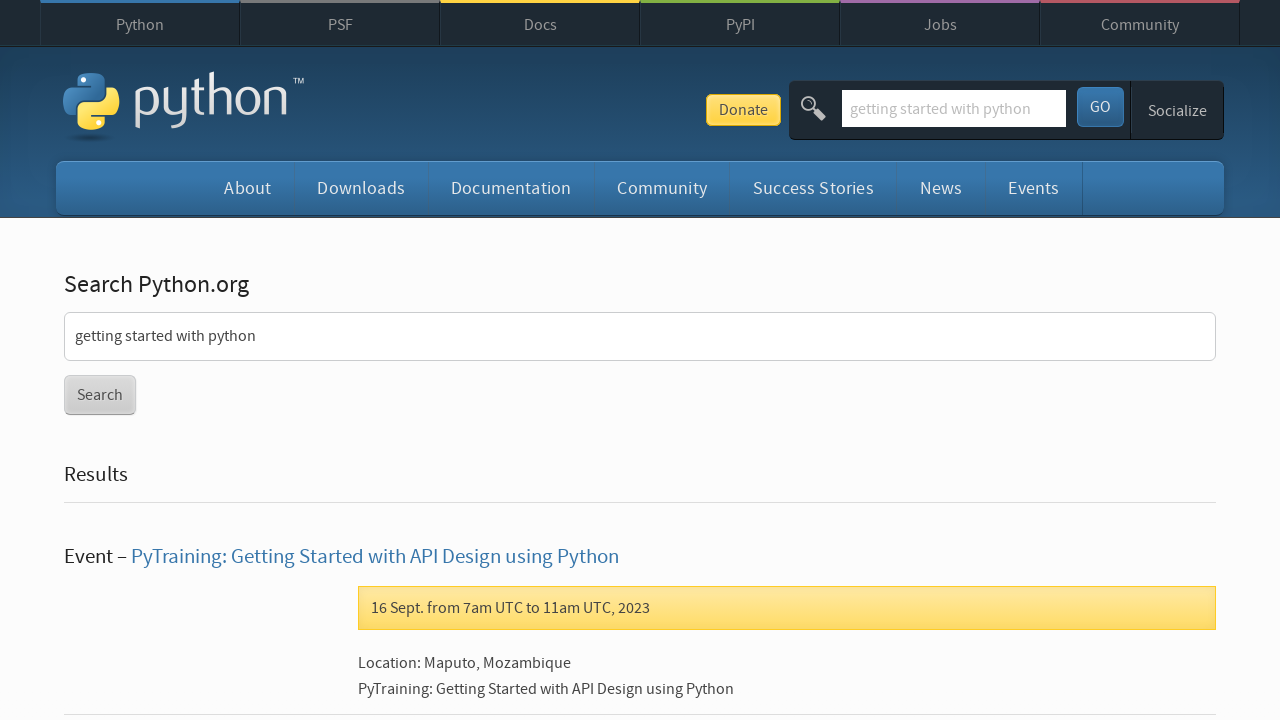